Tests drag and drop functionality on jQuery UI demo page by dragging an element into a droppable area within an iframe

Starting URL: https://jqueryui.com/droppable/

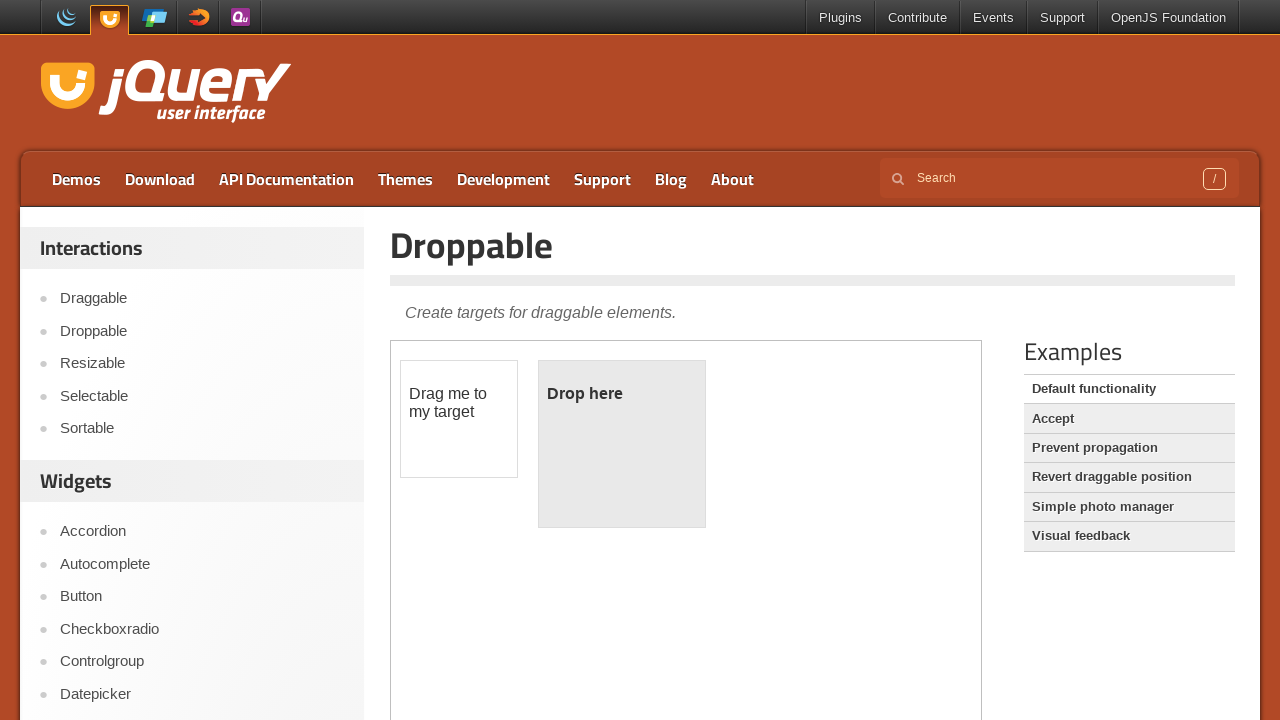

Located and switched to the first iframe containing the drag and drop demo
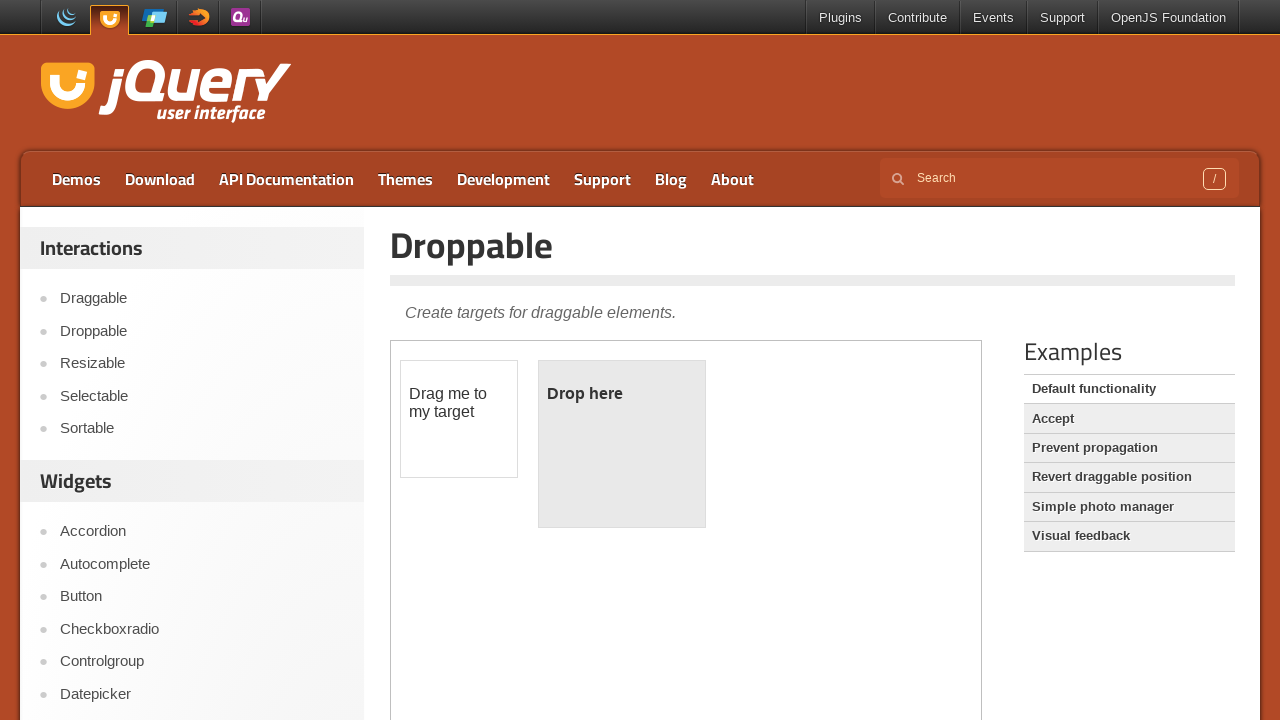

Located the draggable element with id 'draggable'
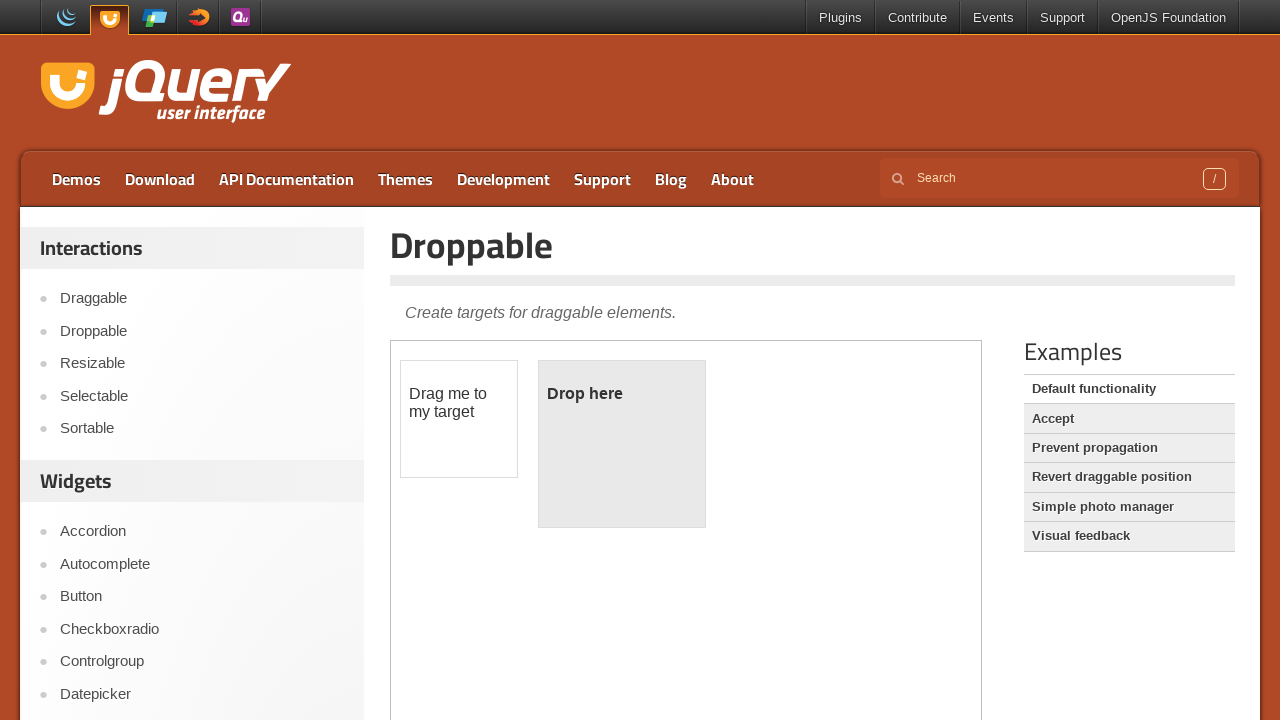

Located the droppable element with id 'droppable'
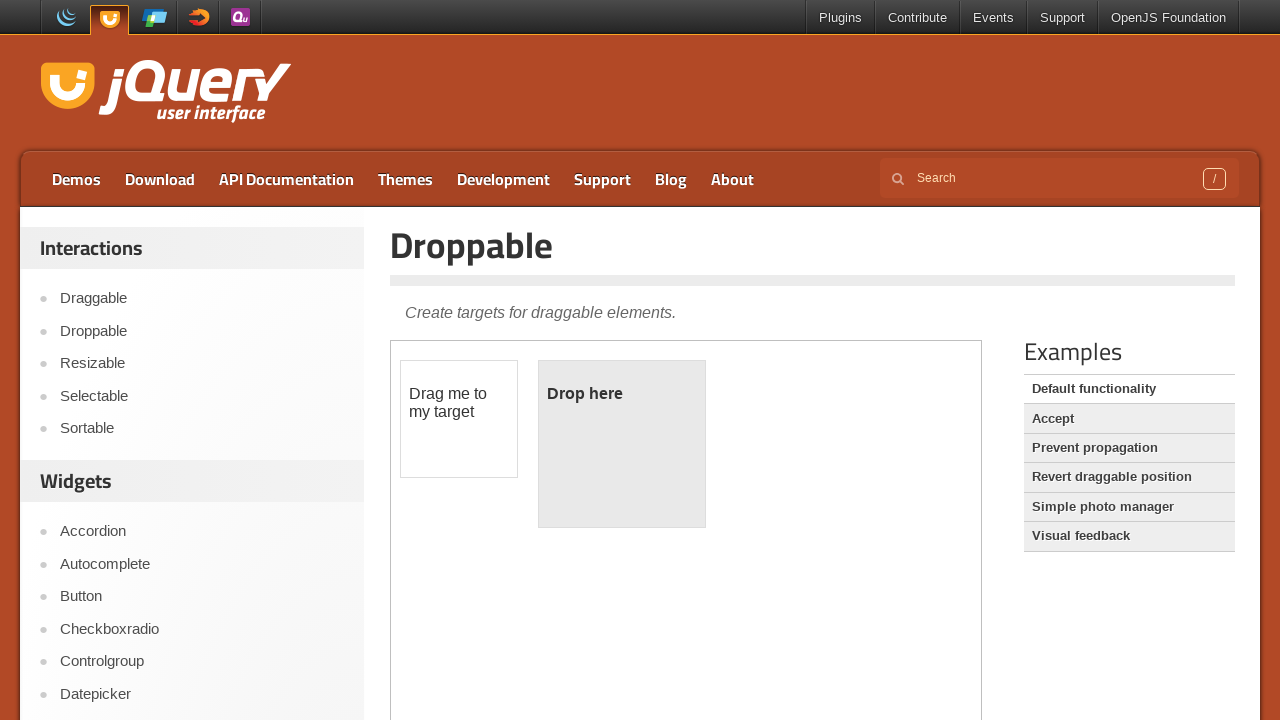

Dragged the draggable element into the droppable area at (622, 444)
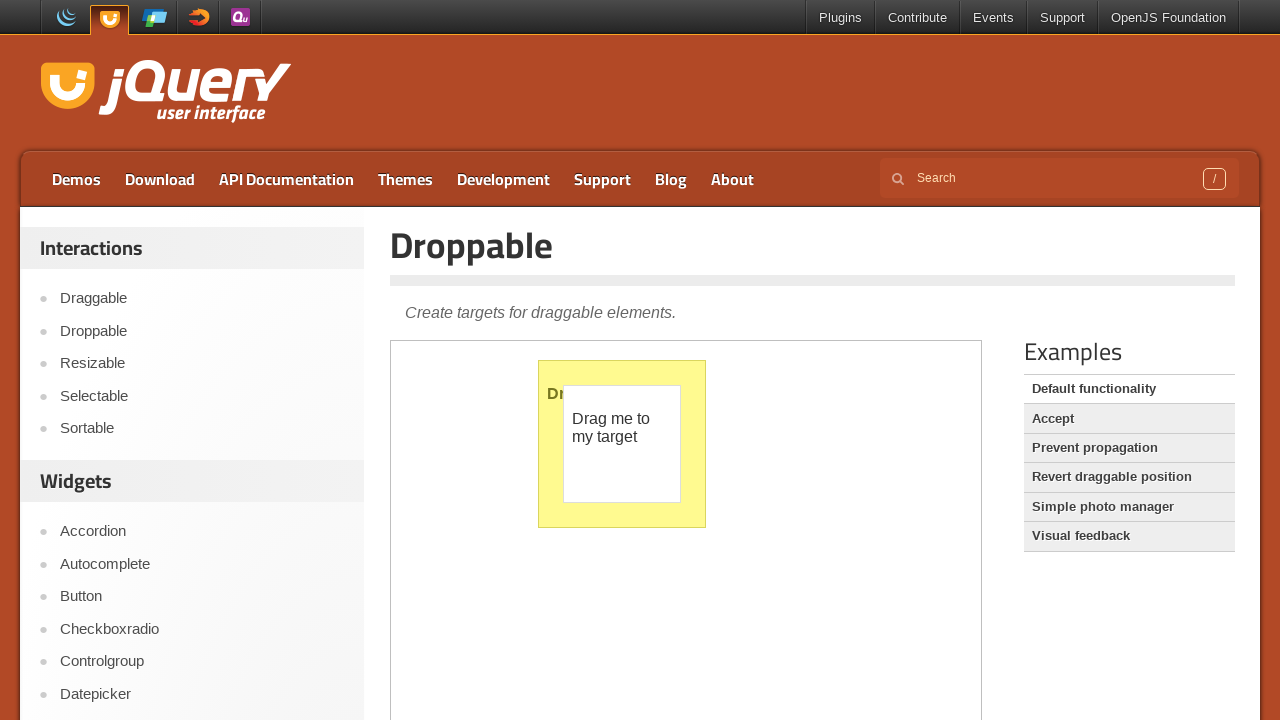

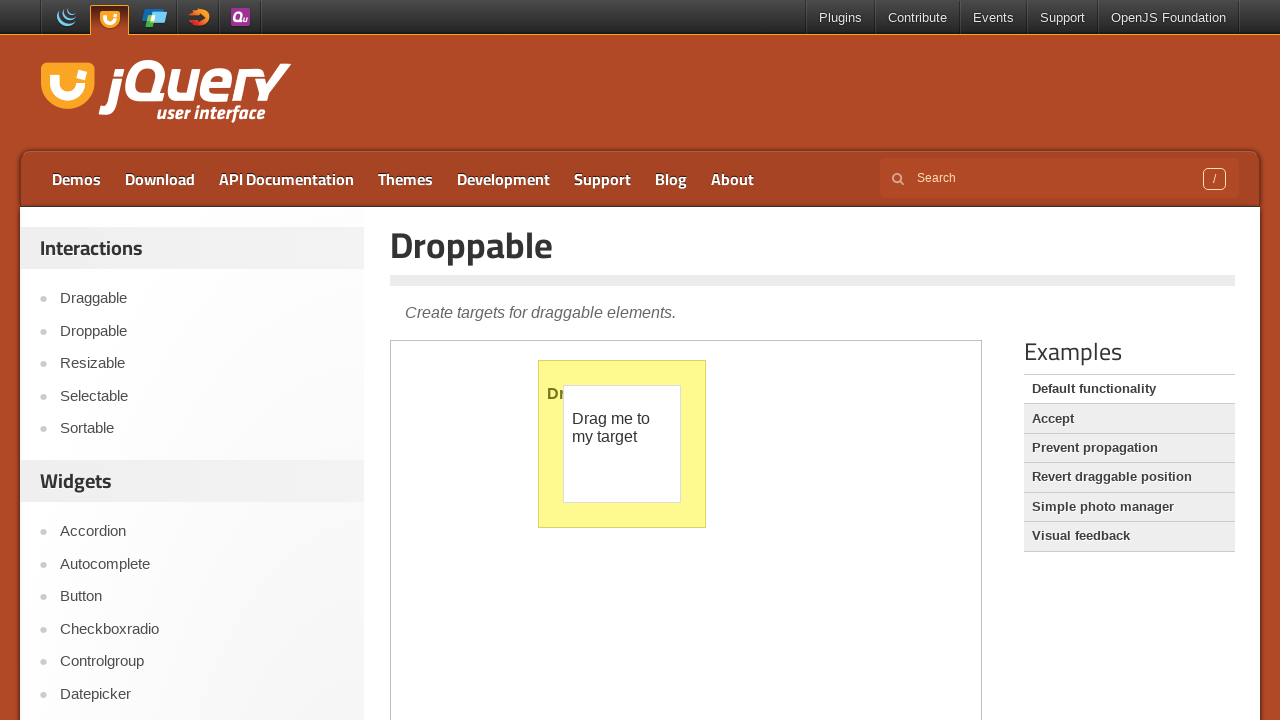